Tests that validation error messages appear when submitting the payment form with all fields empty.

Starting URL: https://sandbox.cardpay.com/MI/cardpayment2.html?orderXml=PE9SREVSIFdBTExFVF9JRD0nODI5OScgT1JERVJfTlVNQkVSPSc0NTgyMTEnIEFNT1VOVD0nMjkxLjg2JyBDVVJSRU5DWT0nRVVSJyAgRU1BSUw9J2N1c3RvbWVyQGV4YW1wbGUuY29tJz4KPEFERFJFU1MgQ09VTlRSWT0nVVNBJyBTVEFURT0nTlknIFpJUD0nMTAwMDEnIENJVFk9J05ZJyBTVFJFRVQ9JzY3NyBTVFJFRVQnIFBIT05FPSc4NzY5OTA5MCcgVFlQRT0nQklMTElORycvPgo8L09SREVSPg==&sha512=998150a2b27484b776a1628bfe7505a9cb430f276dfa35b14315c1c8f03381a90490f6608f0dcff789273e05926cd782e1bb941418a9673f43c47595aa7b8b0d

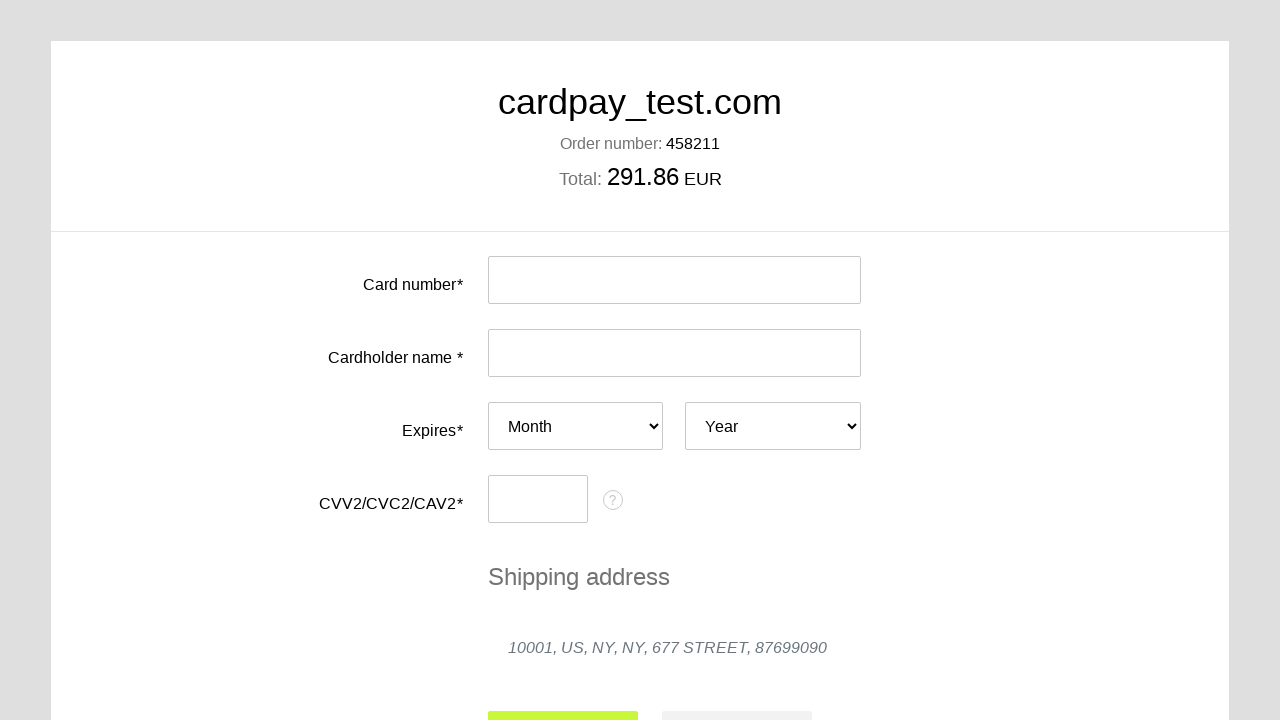

Clicked submit button without filling any fields at (563, 696) on #action-submit
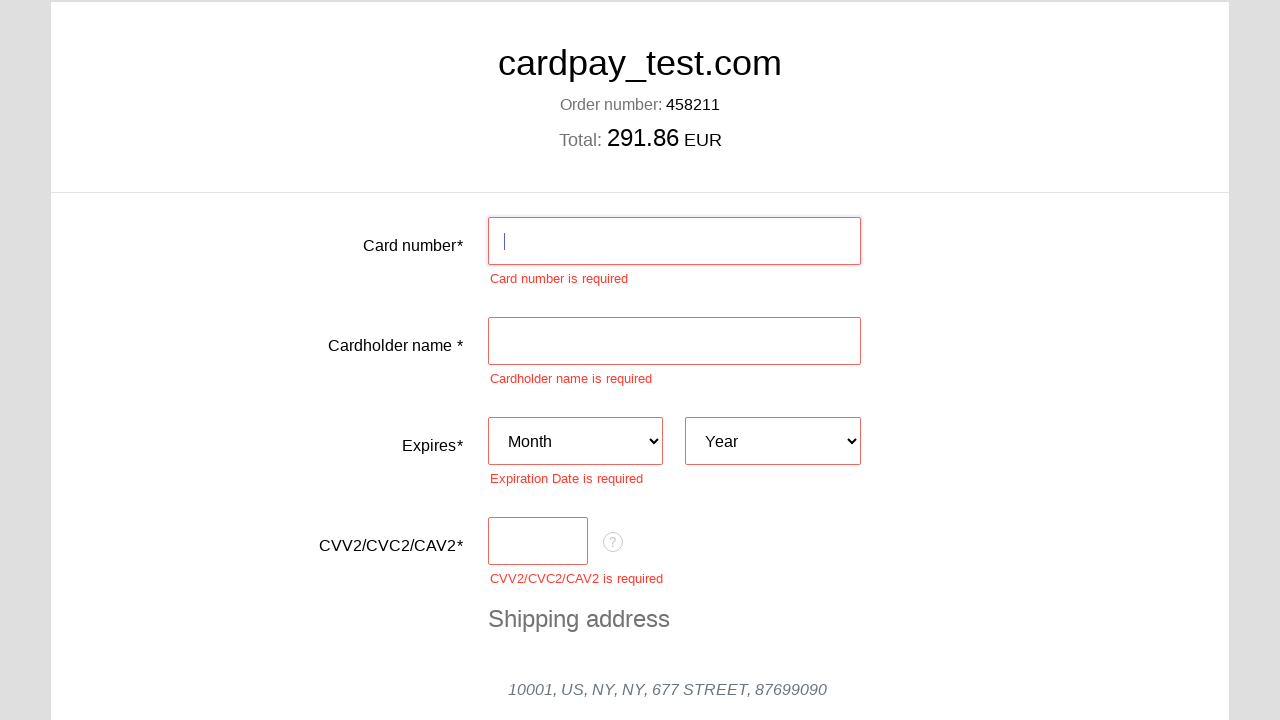

Validation error messages appeared on form
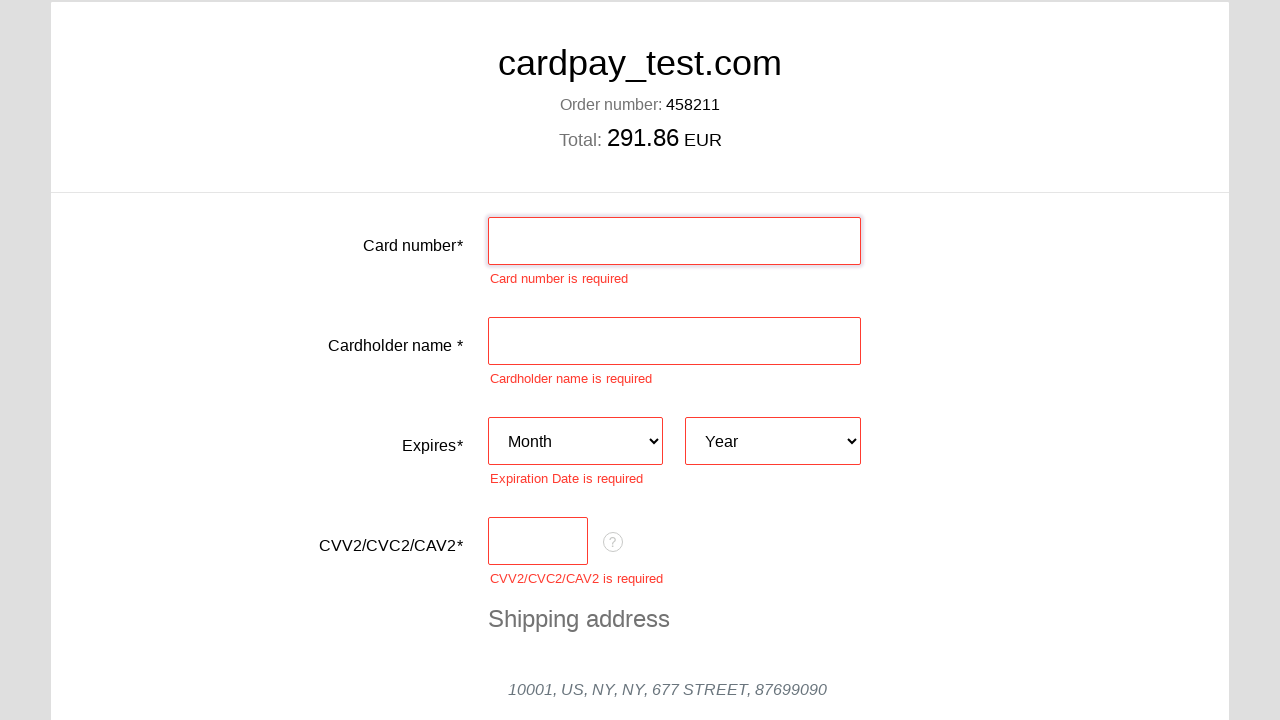

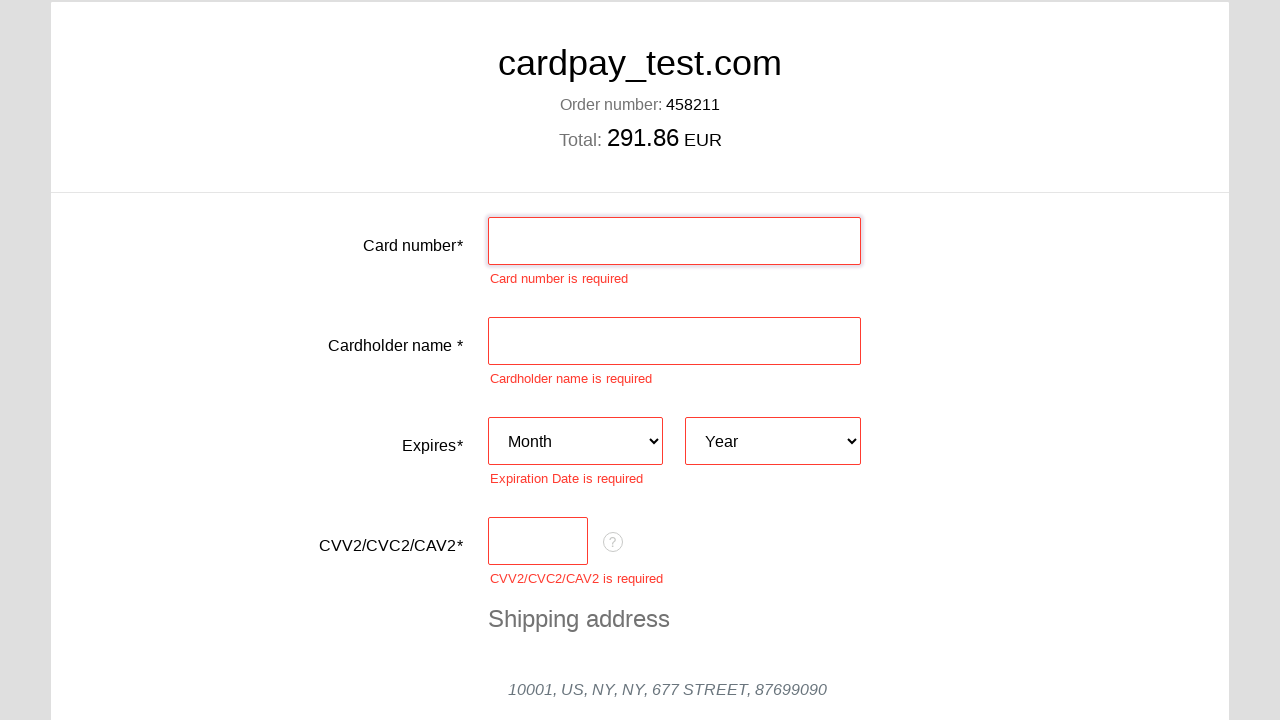